Tests scroll functionality on Meesho e-commerce website by scrolling to a specific element on the page using Playwright's scroll into view capability.

Starting URL: https://www.meesho.com/

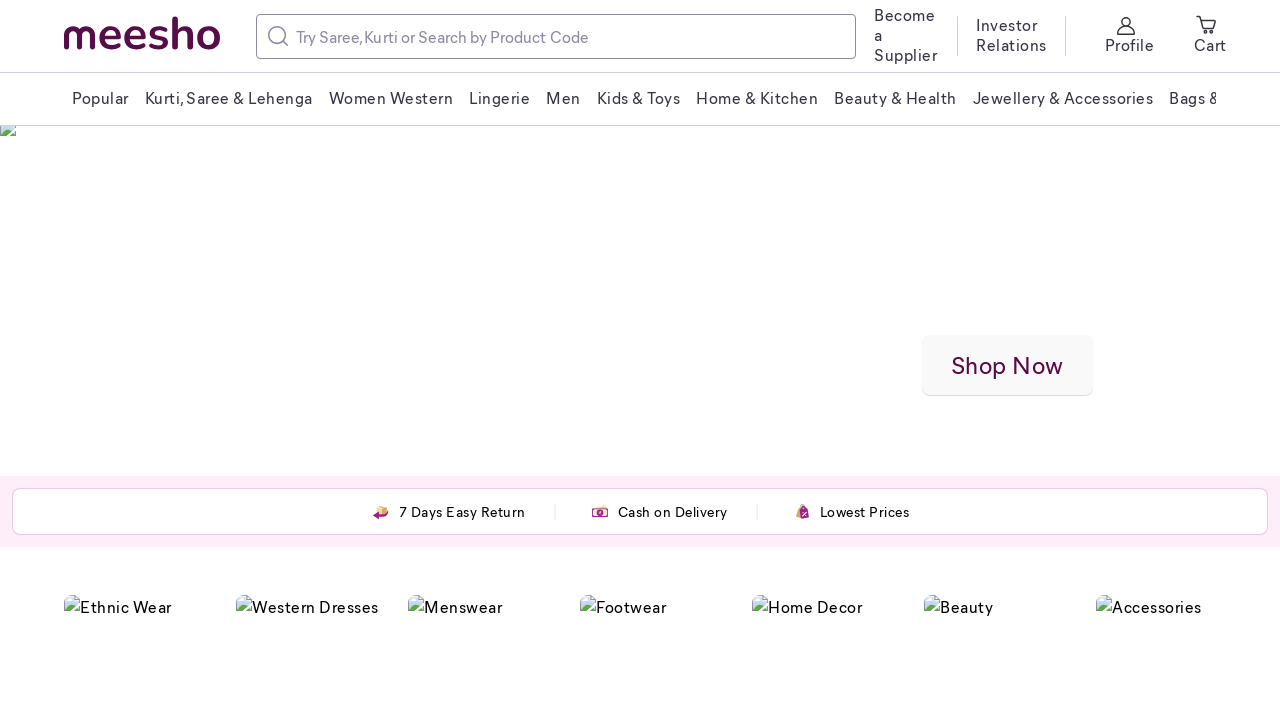

Waited for page to load - DOM content loaded
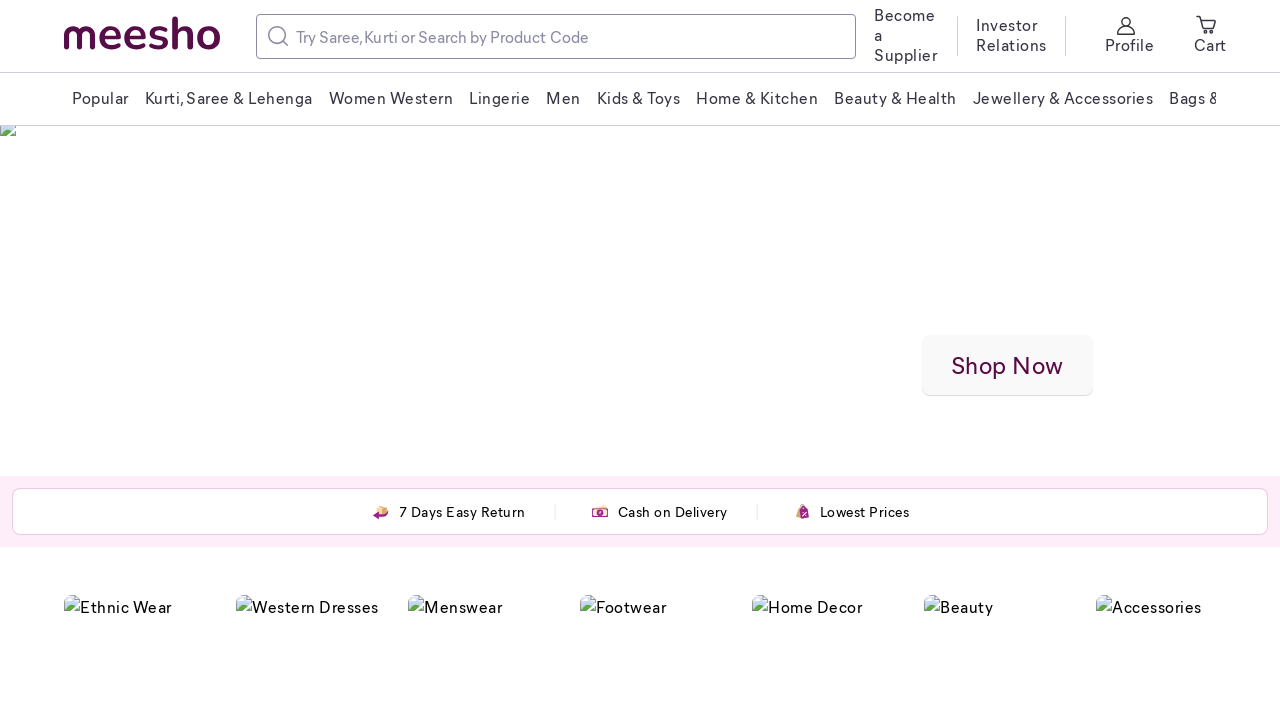

Scrolled down the page by 10000 pixels
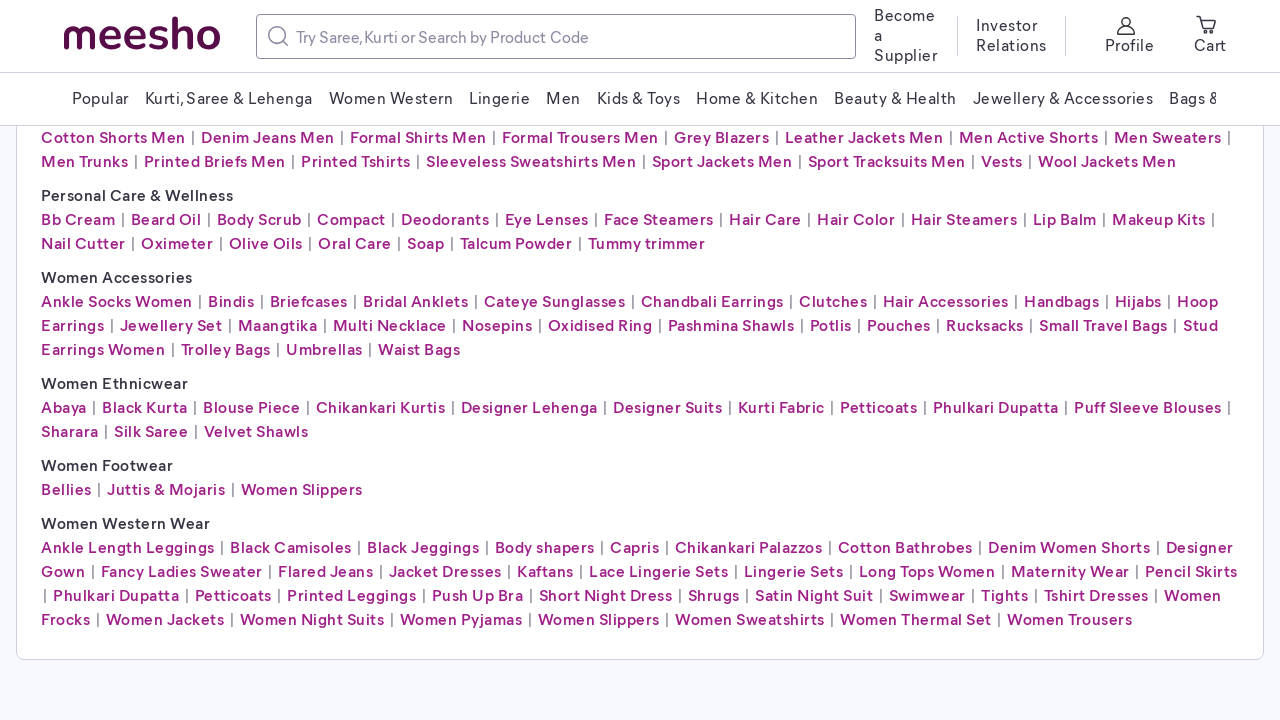

Waited for content to load after scrolling
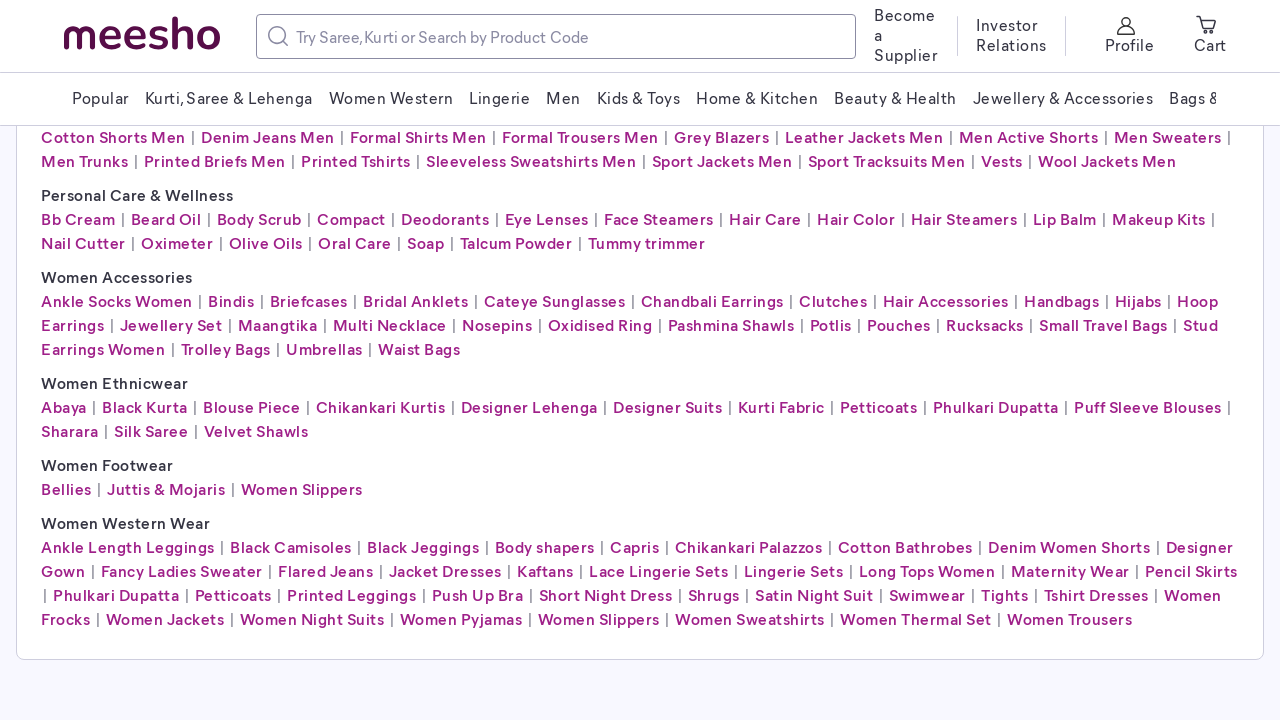

Scrolled back to top of page to verify scroll functionality
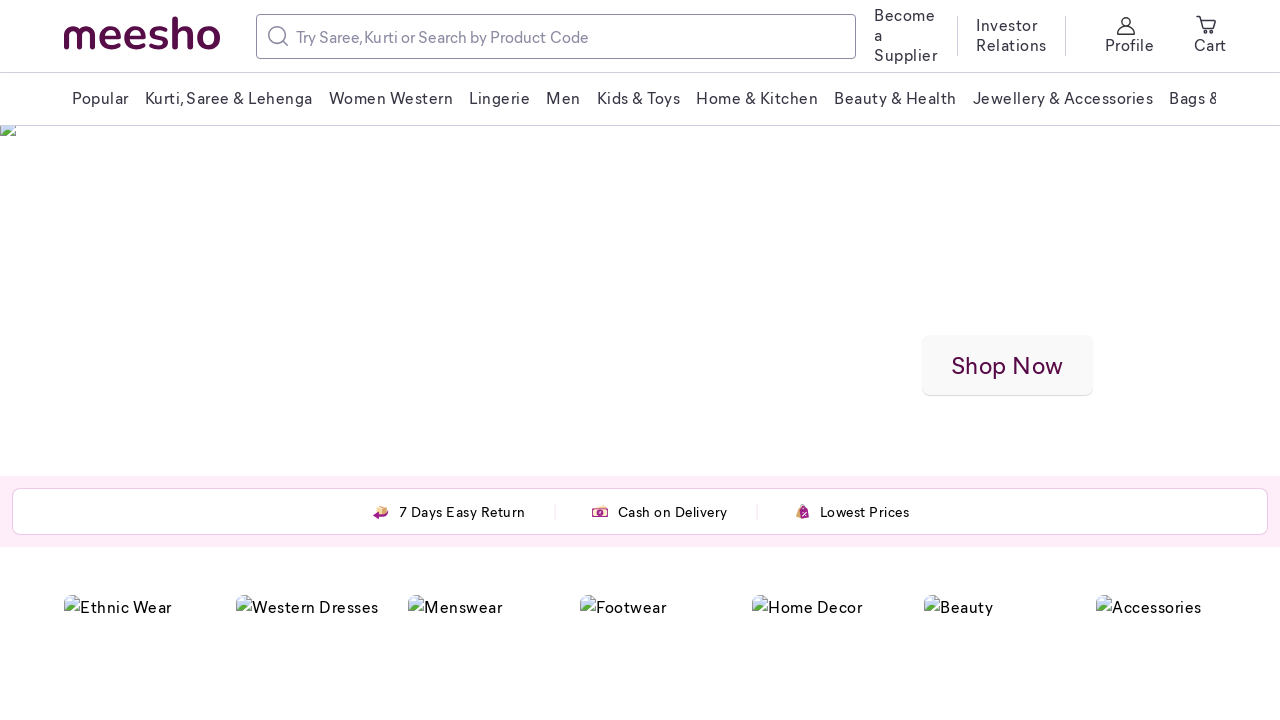

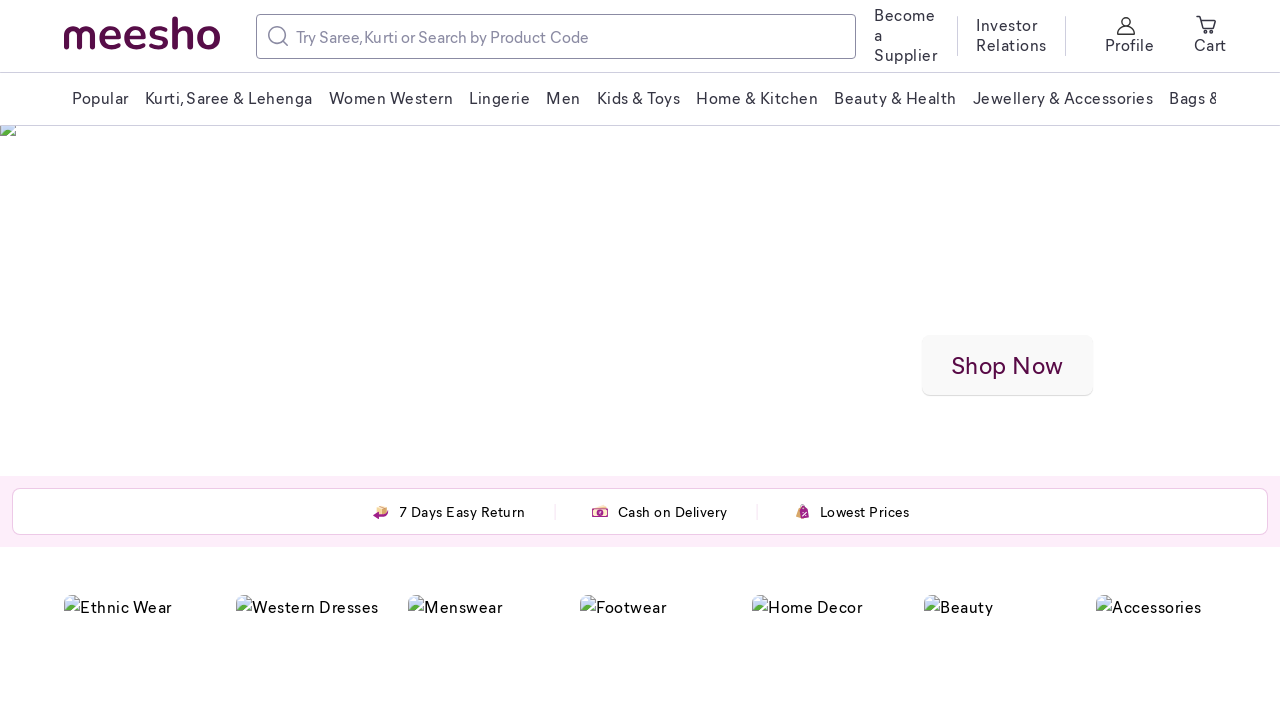